Navigates to the TVS Motor Company homepage and verifies the page loads successfully

Starting URL: https://www.tvsmotor.com/

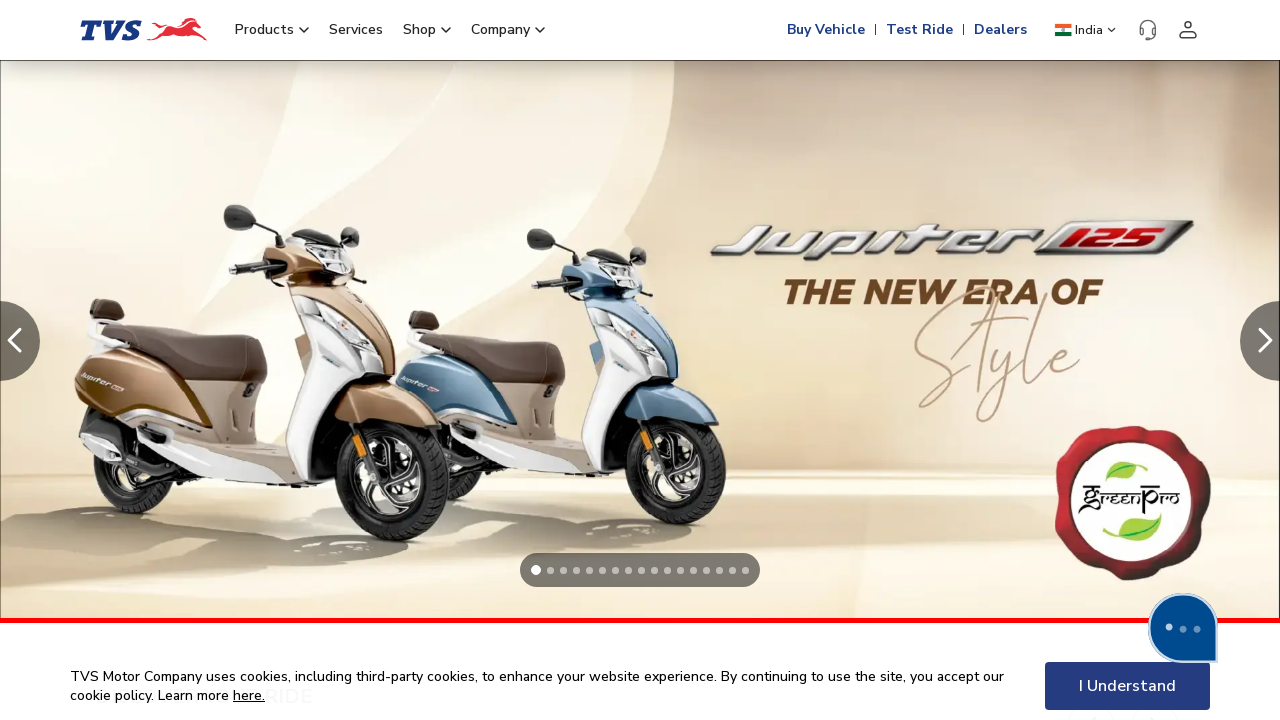

Waited for DOM content to load on TVS Motor Company homepage
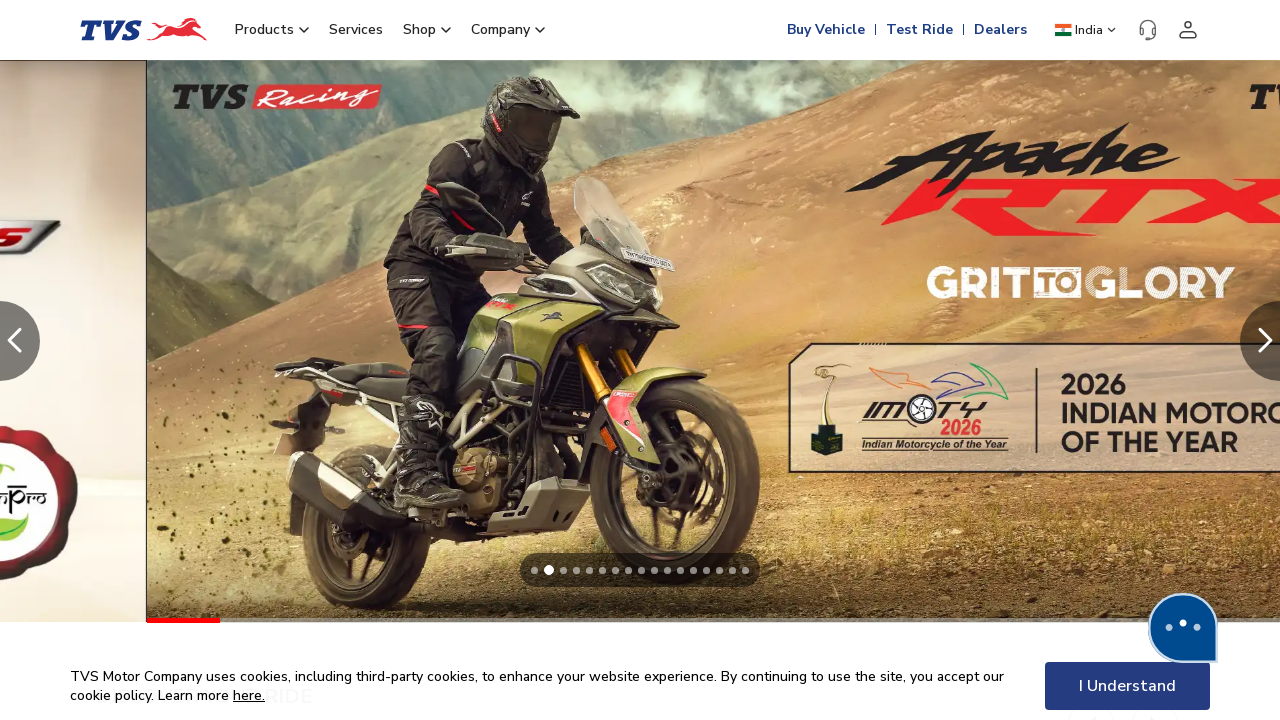

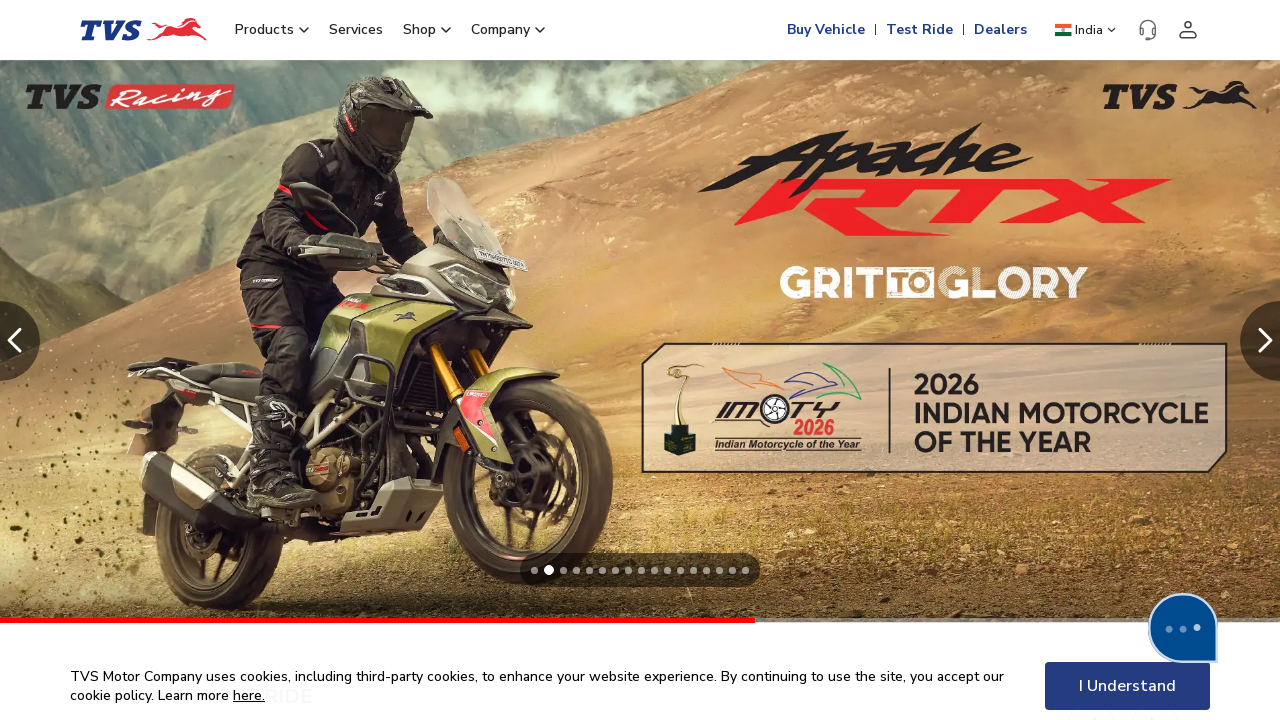